Tests handling a JavaScript prompt dialog by clicking a button that triggers a prompt, entering text, and accepting it

Starting URL: https://the-internet.herokuapp.com/javascript_alerts

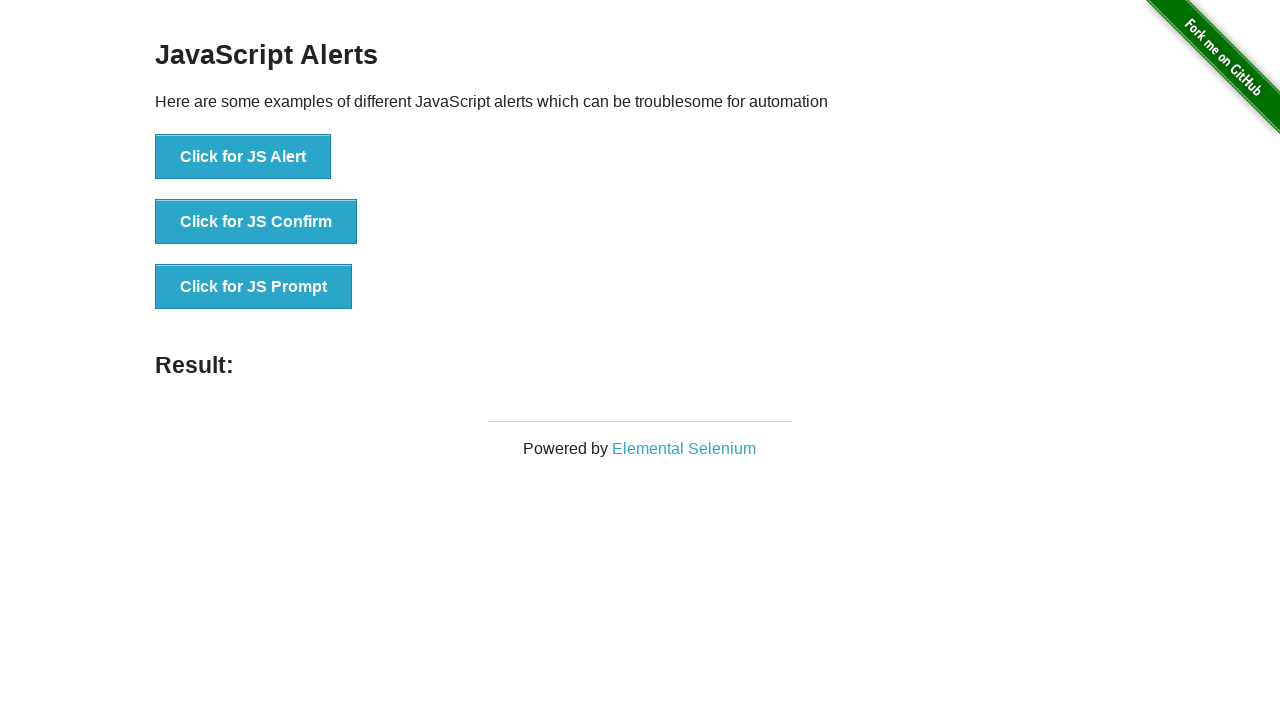

Set up dialog handler to accept prompt with text 'Test'
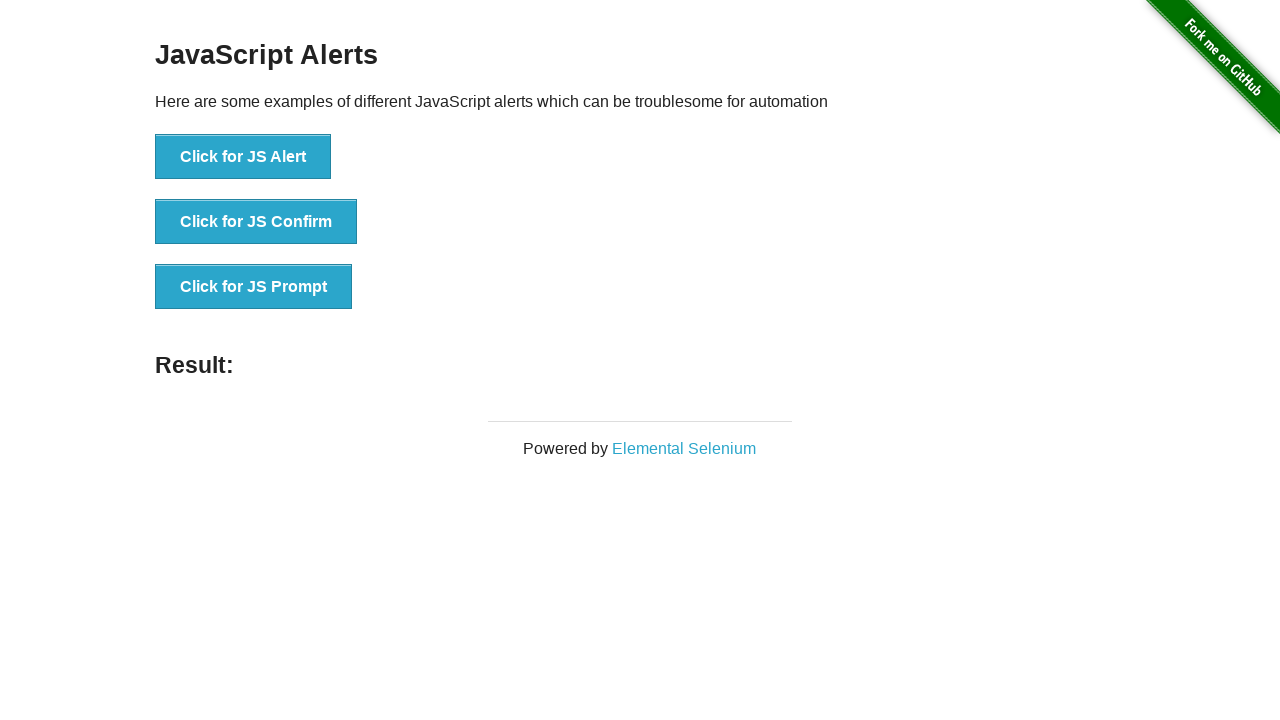

Clicked button to trigger JavaScript prompt dialog at (254, 287) on button[onclick='jsPrompt()']
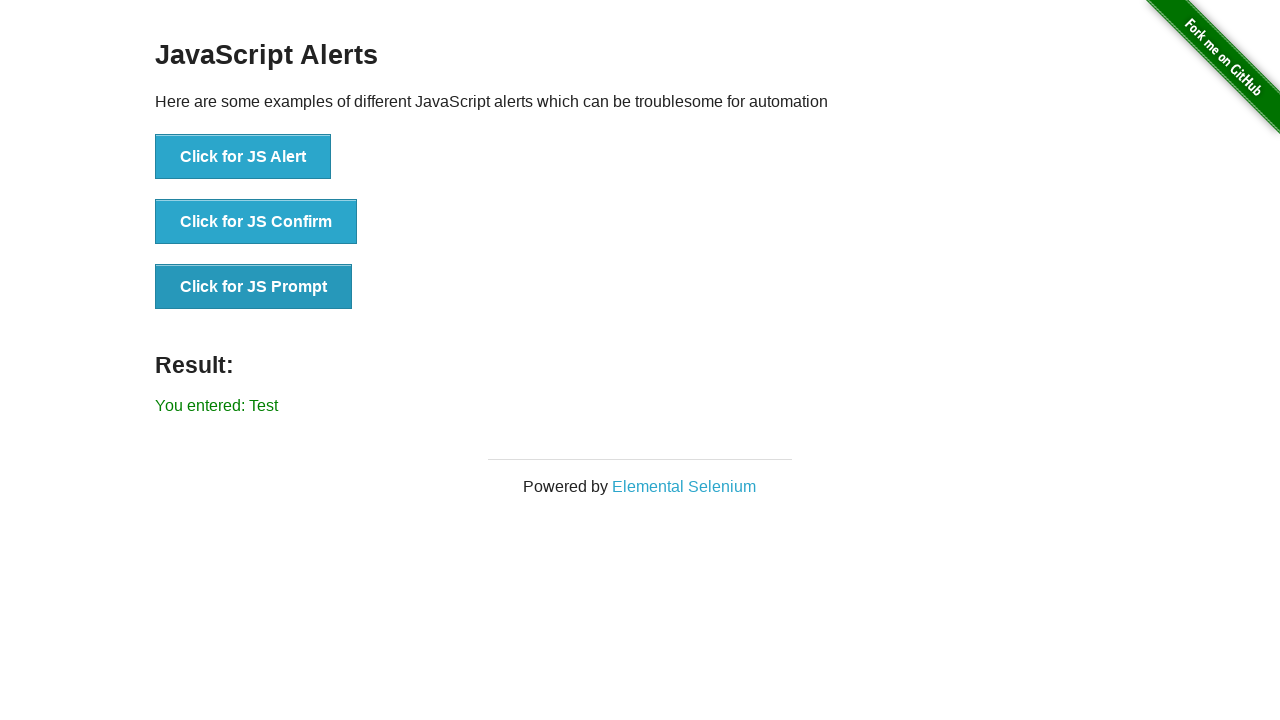

Prompt was accepted and result element appeared
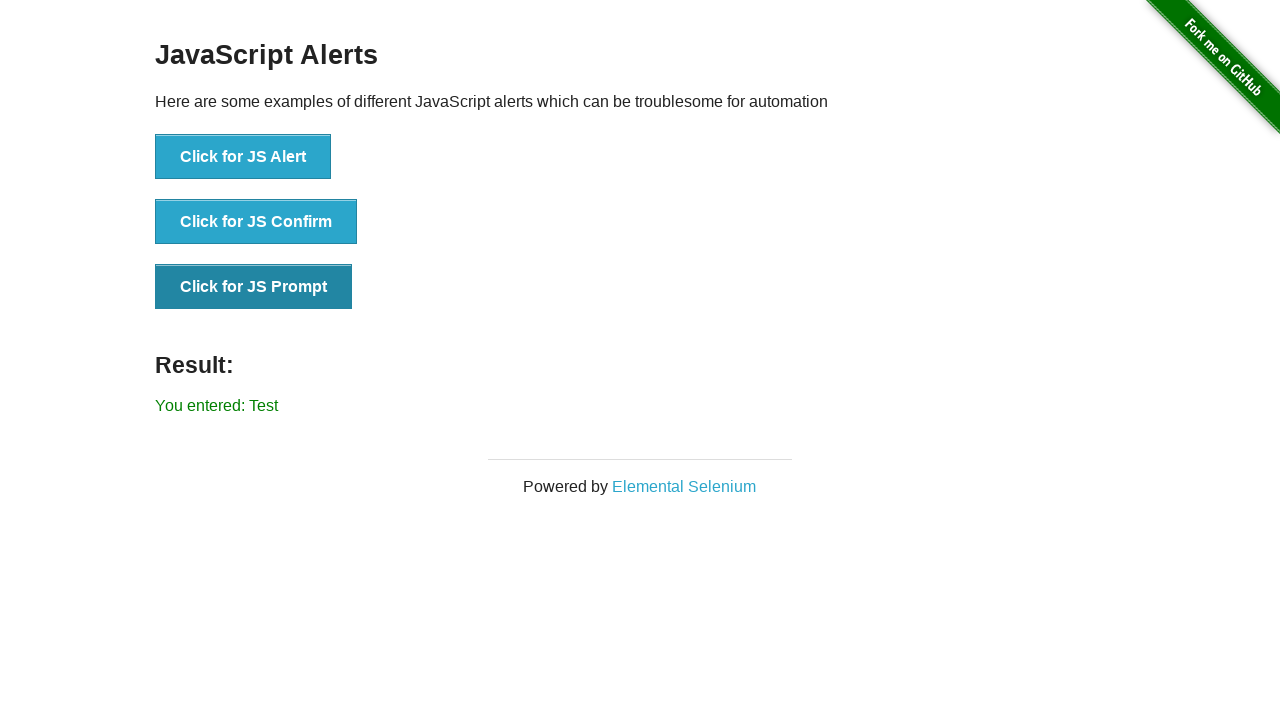

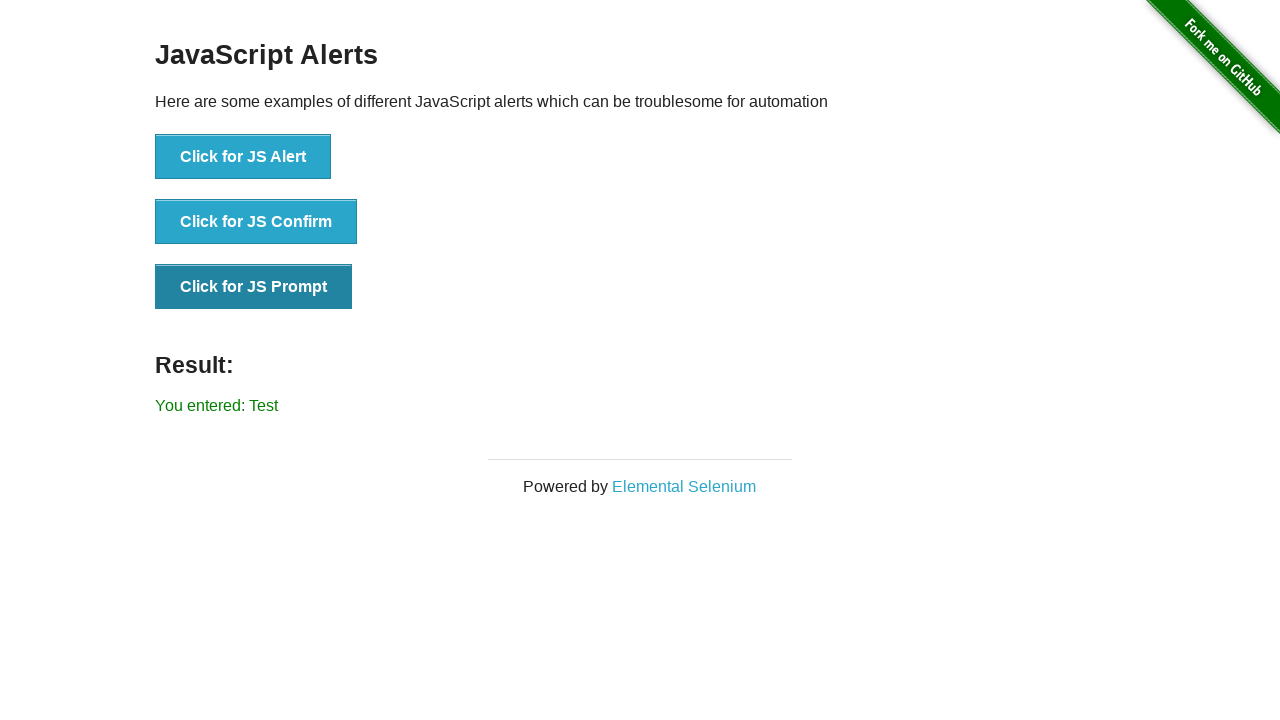